Tests single select dropdown functionality by selecting an option by index from a dropdown menu

Starting URL: https://www.lambdatest.com/selenium-playground/select-dropdown-demo

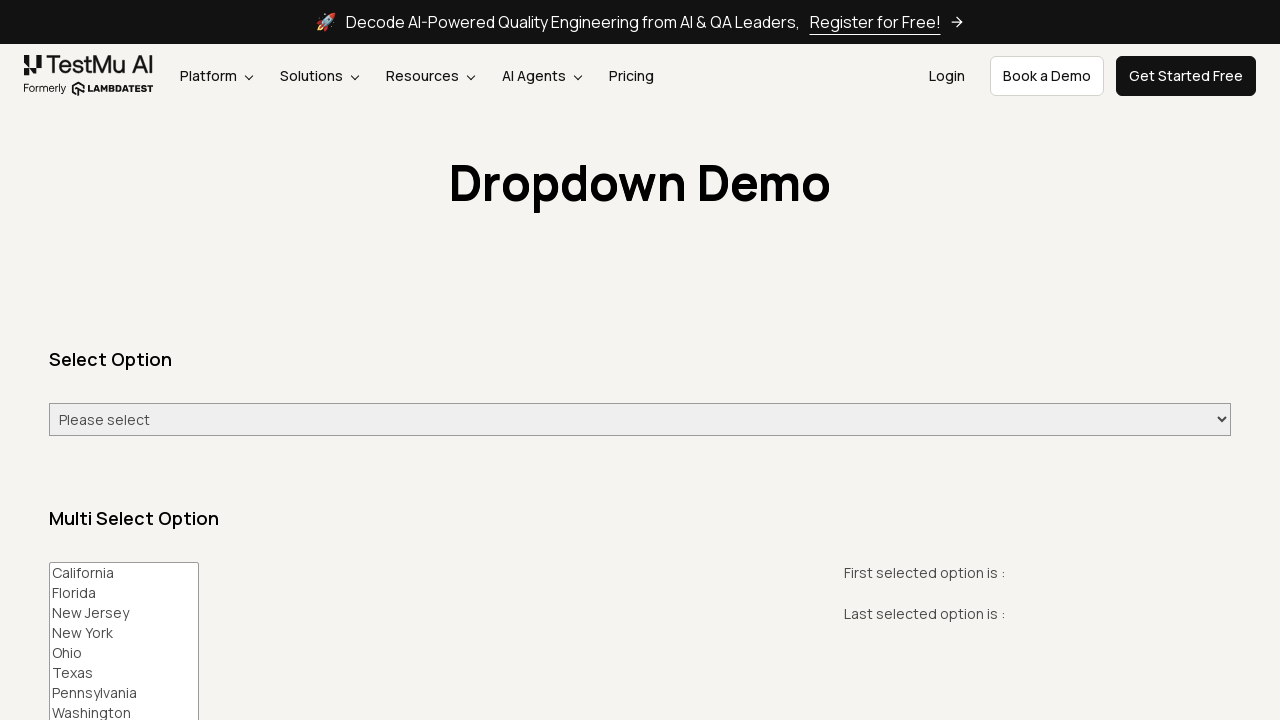

Navigated to select dropdown demo page
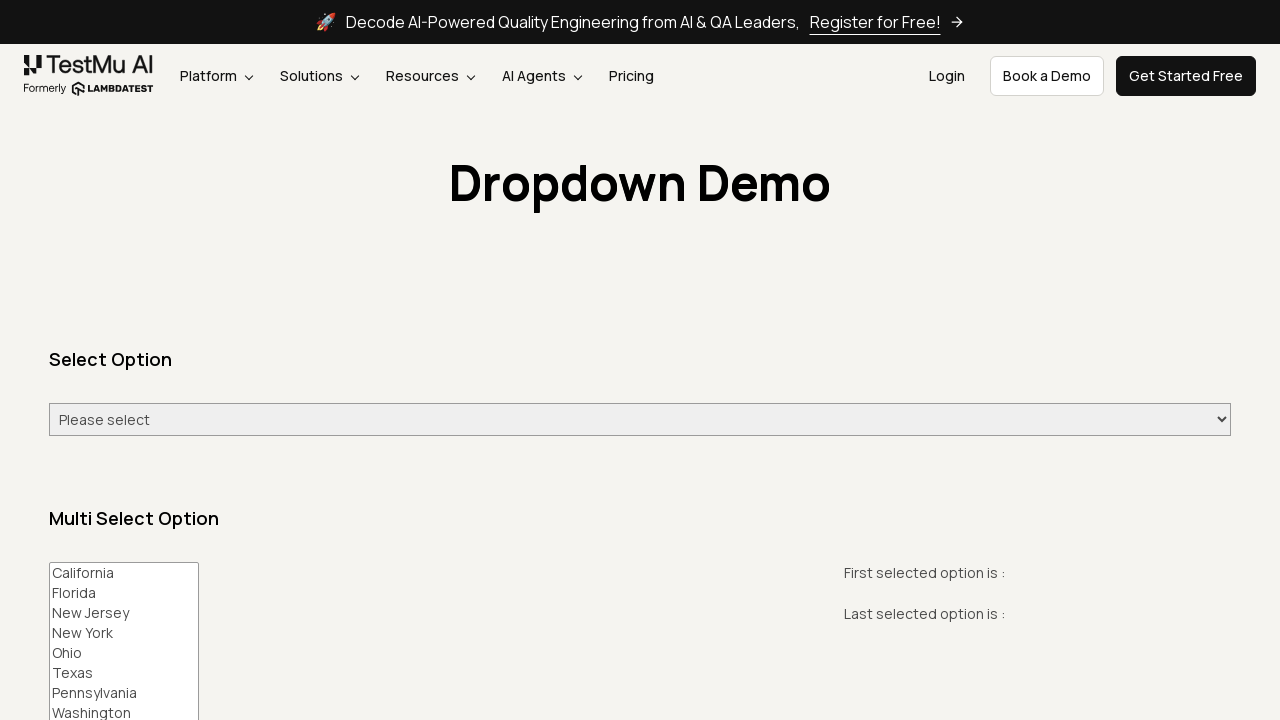

Selected option at index 3 (Tuesday) from dropdown menu on //select[@id='select-demo']
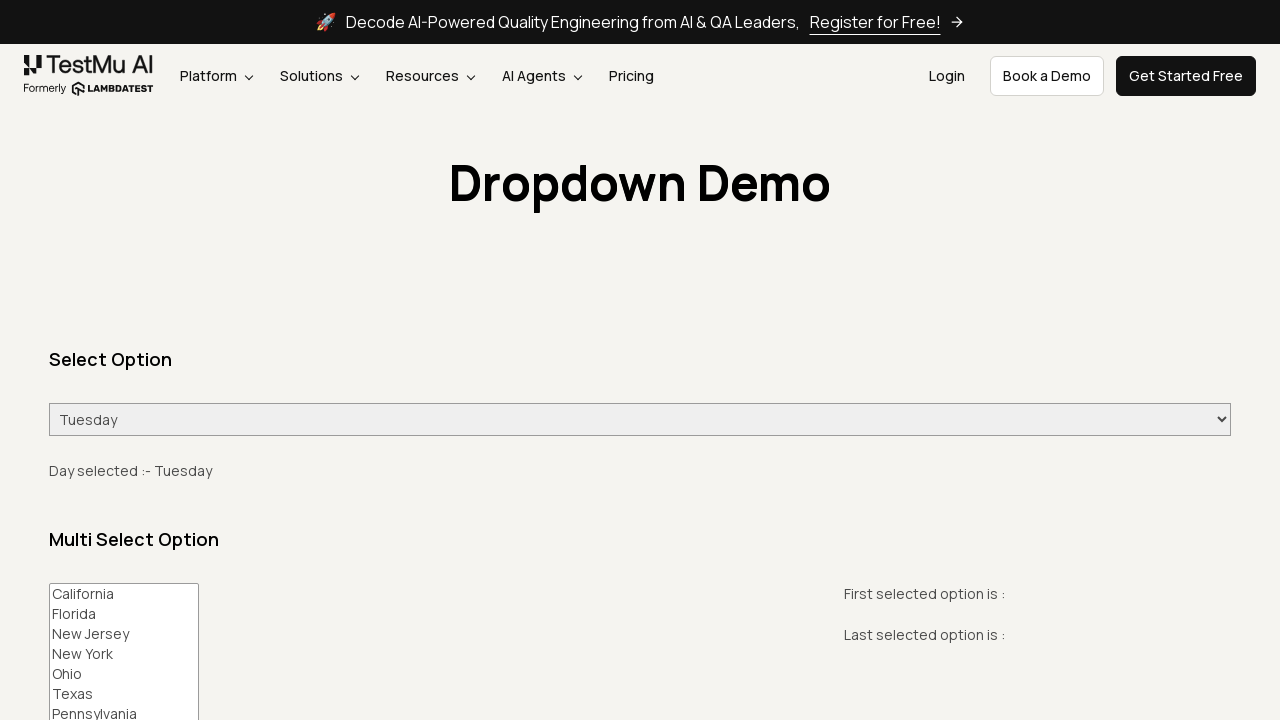

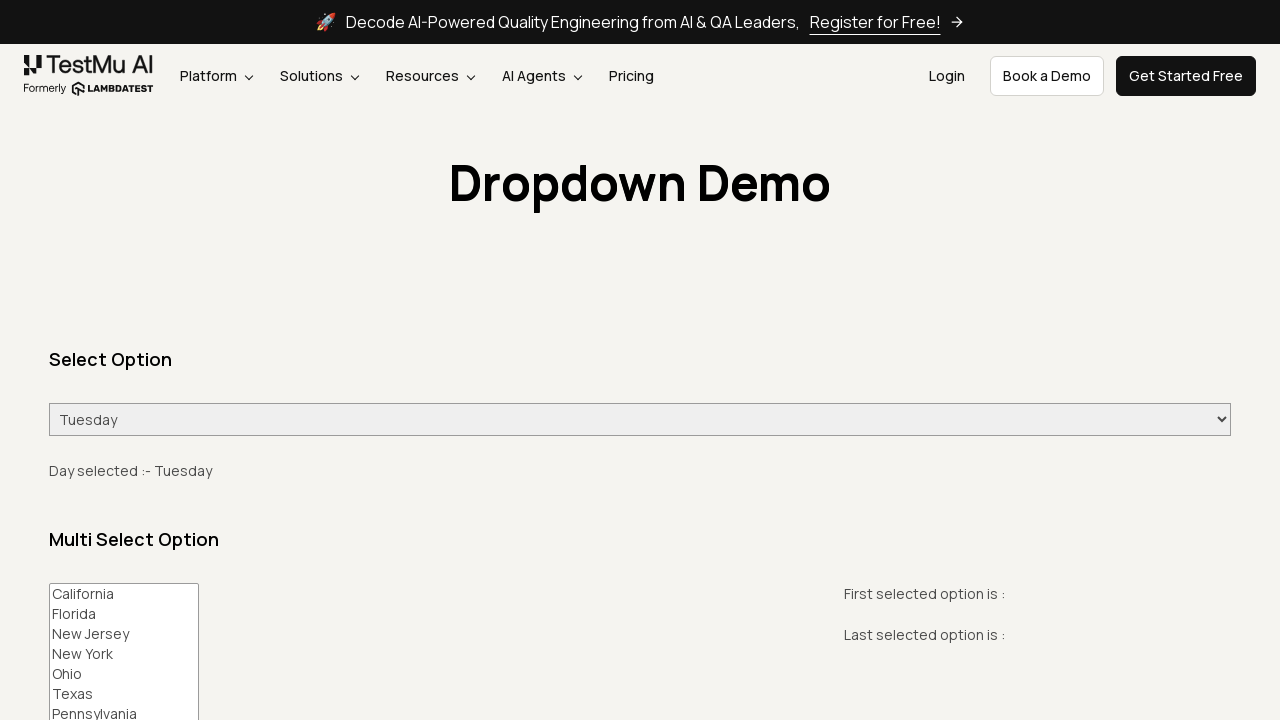